Tests keyboard input events by pressing SHIFT+key to type a capital letter, then using CTRL+A to select all and CTRL+C to copy text on an input events training page.

Starting URL: https://v1.training-support.net/selenium/input-events

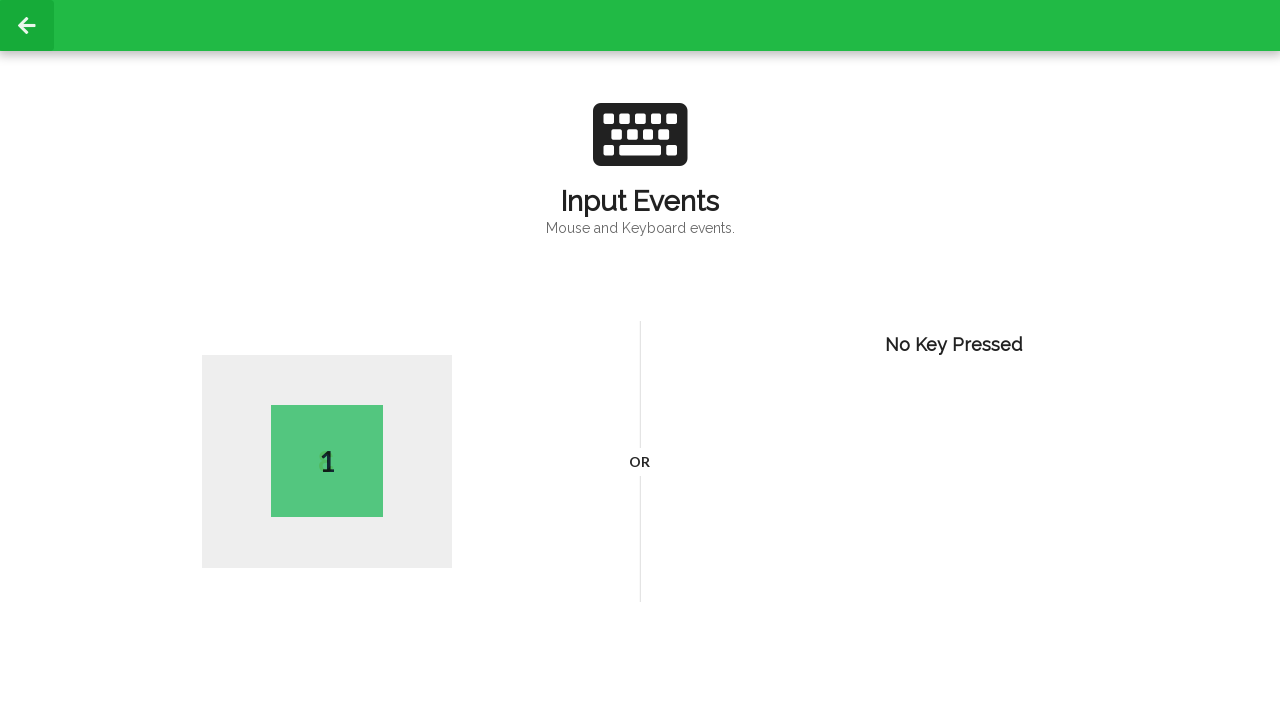

Pressed Shift key down
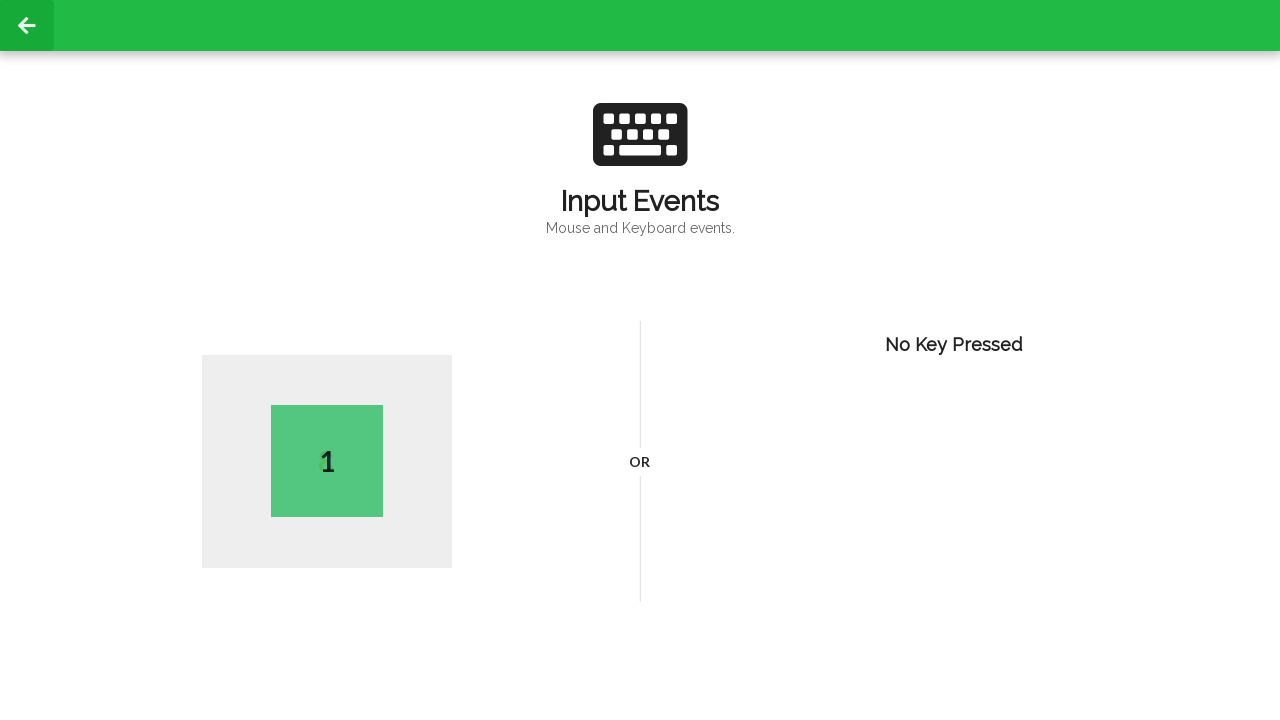

Pressed R key to type capital letter
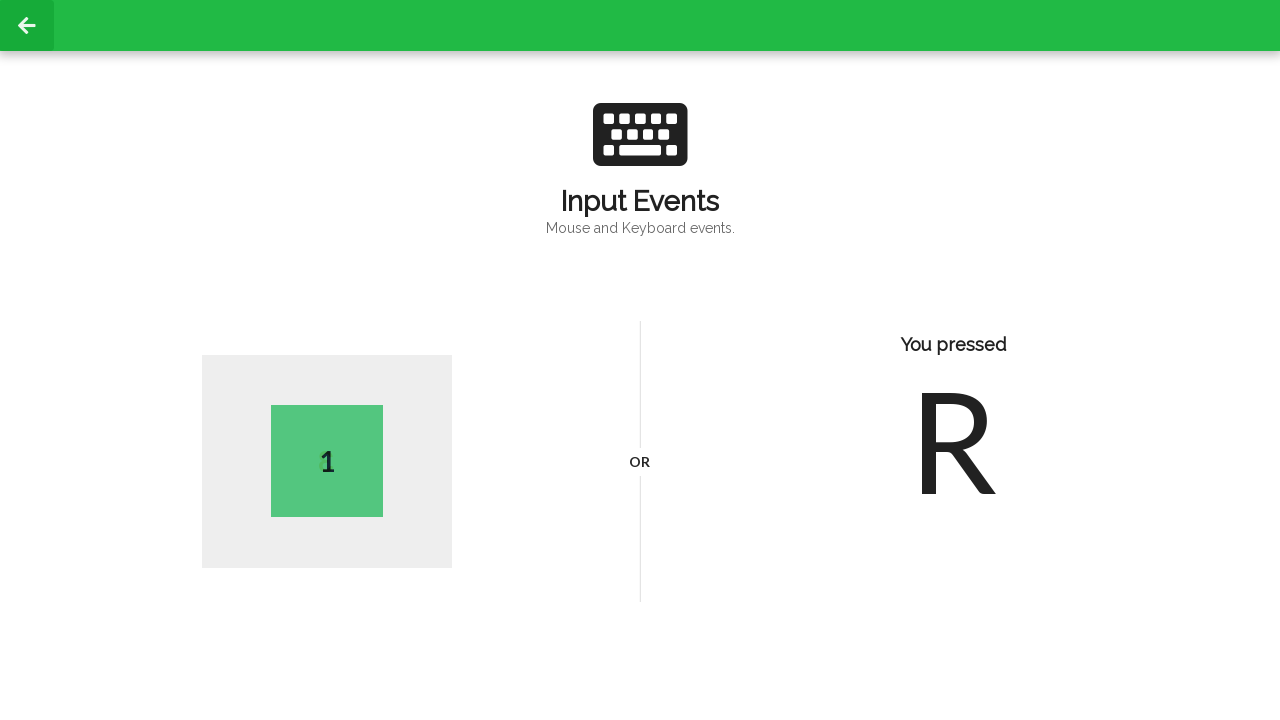

Released Shift key
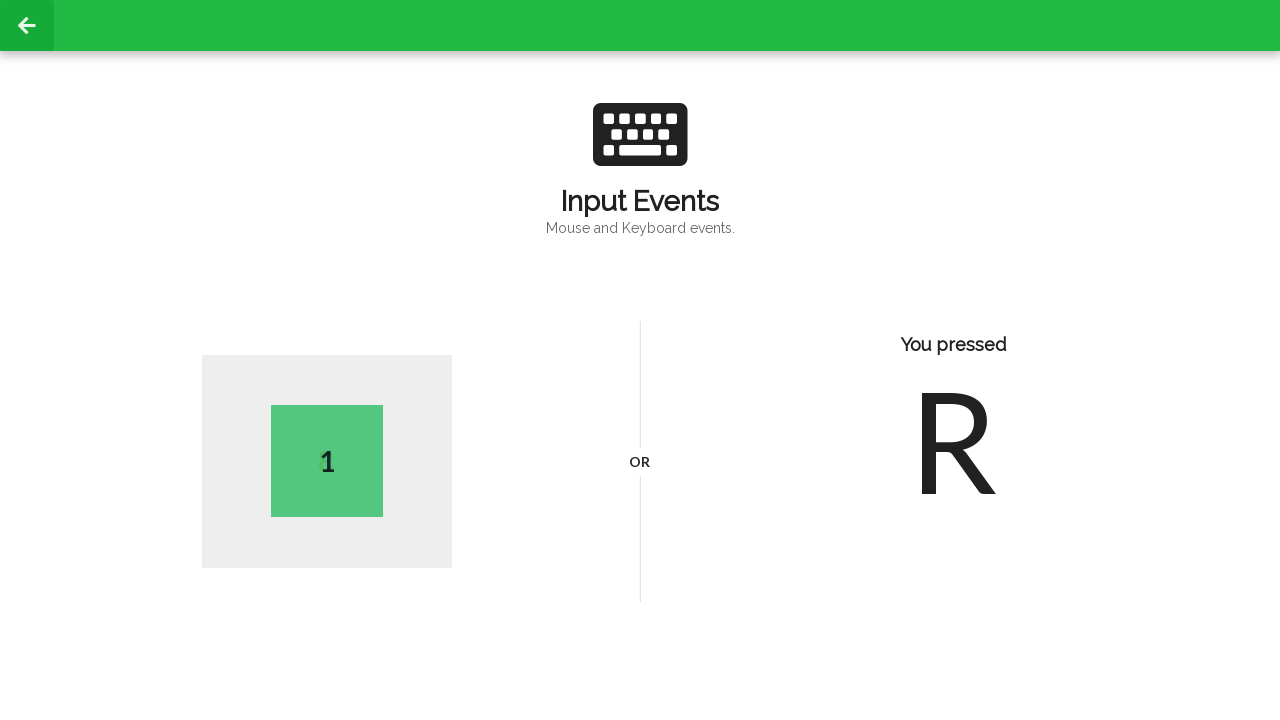

Pressed Control key down
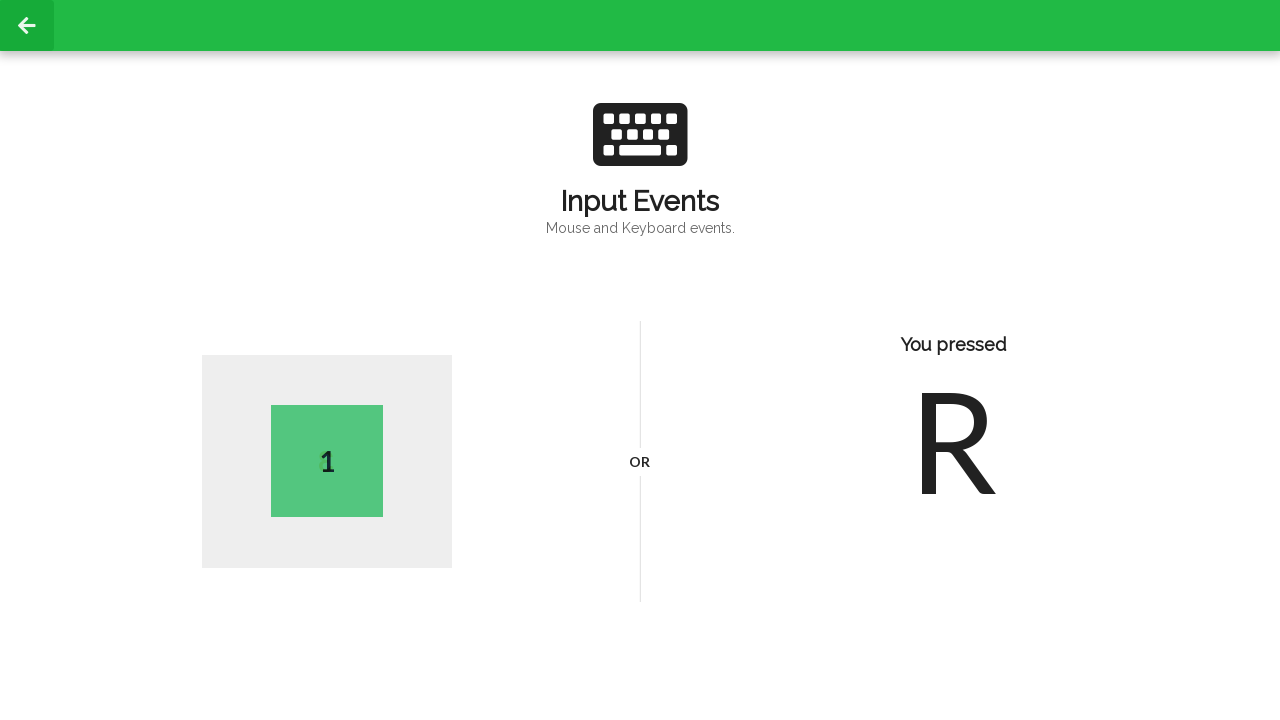

Pressed A key to select all text
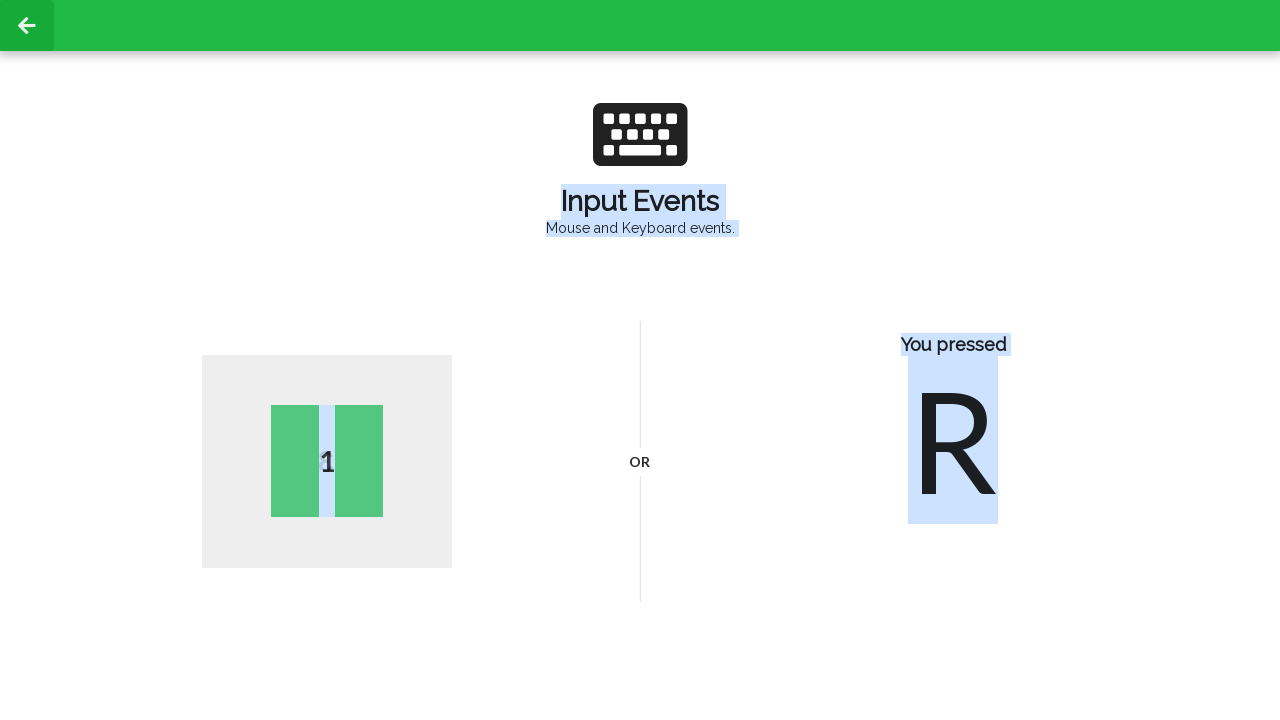

Released Control key
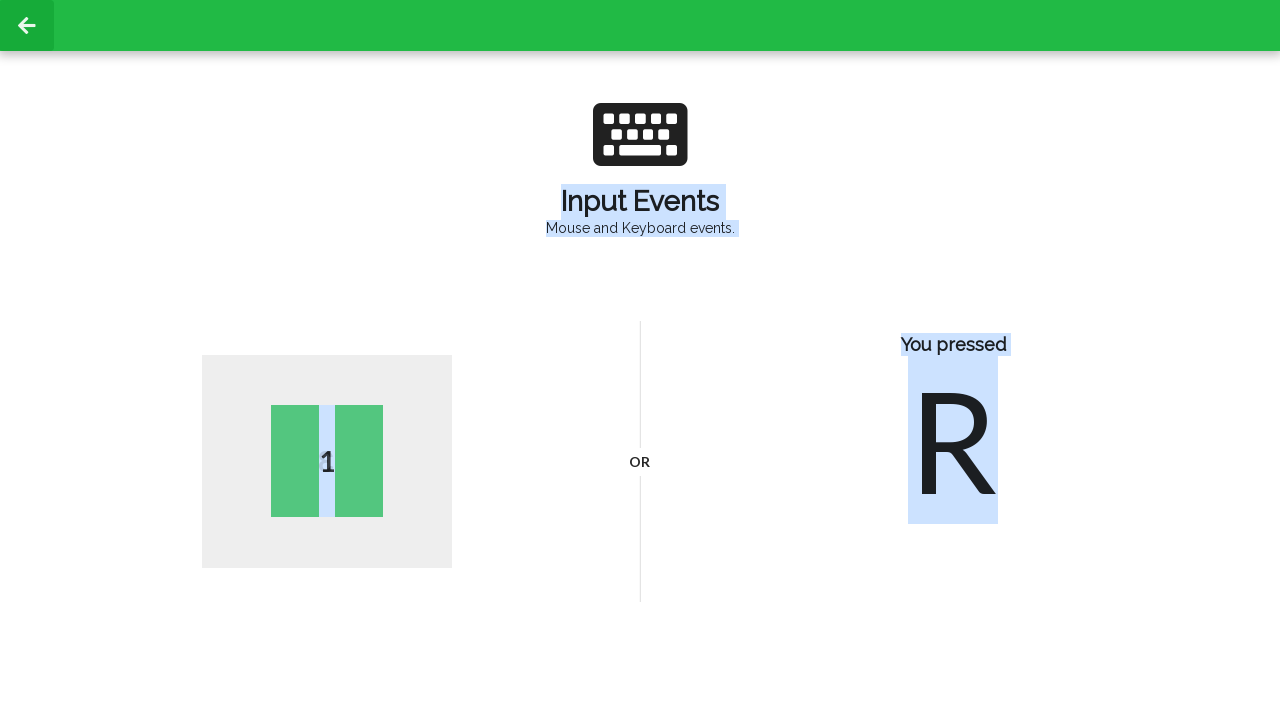

Pressed Control key down for copy operation
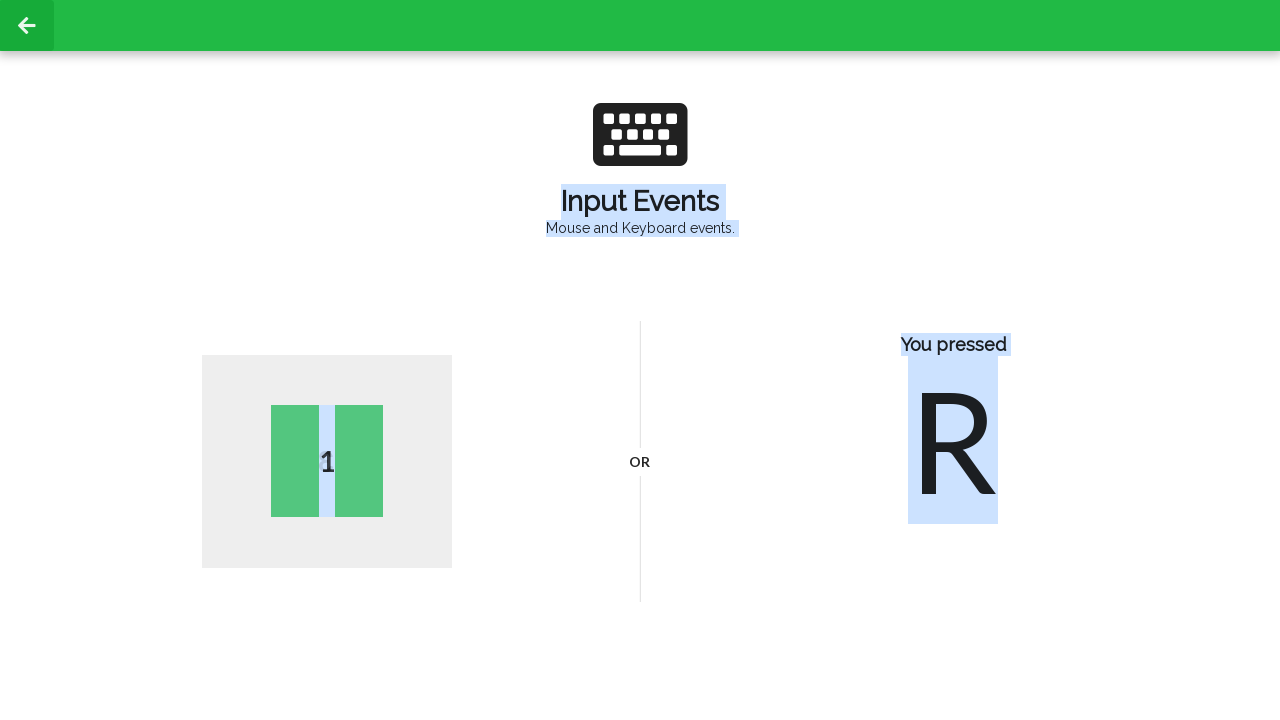

Pressed C key to copy selected text
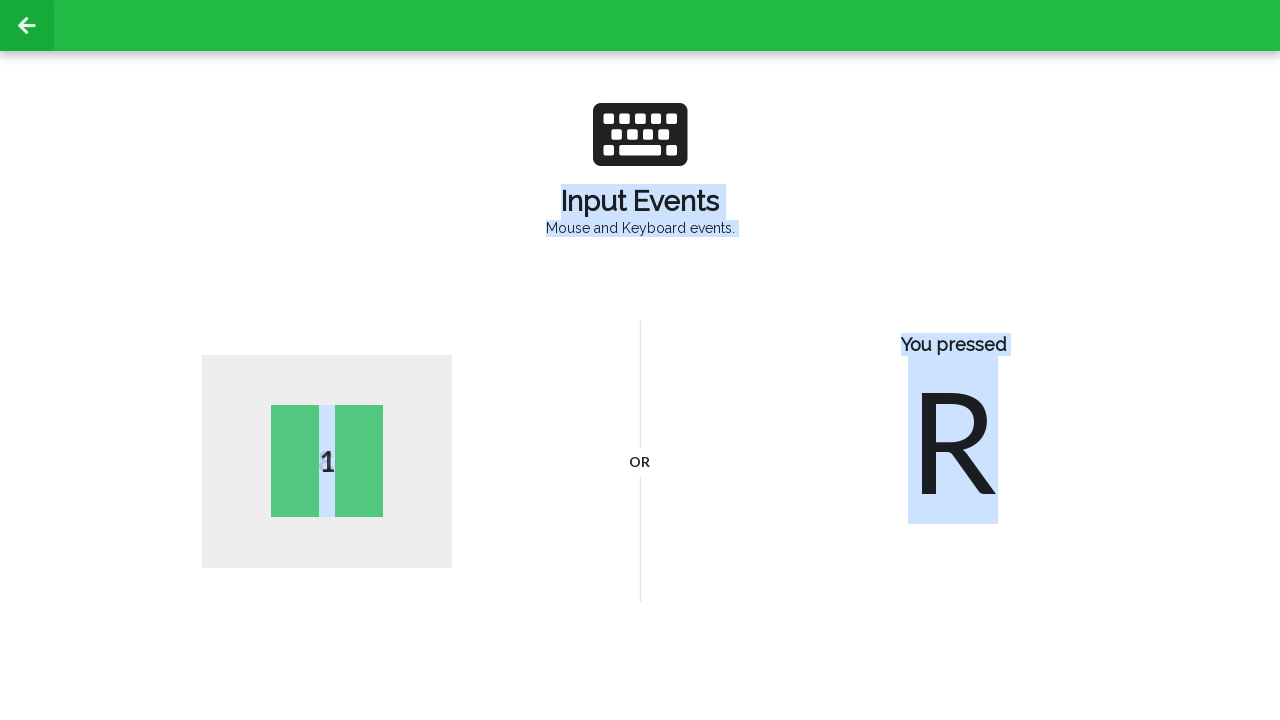

Released Control key after copy
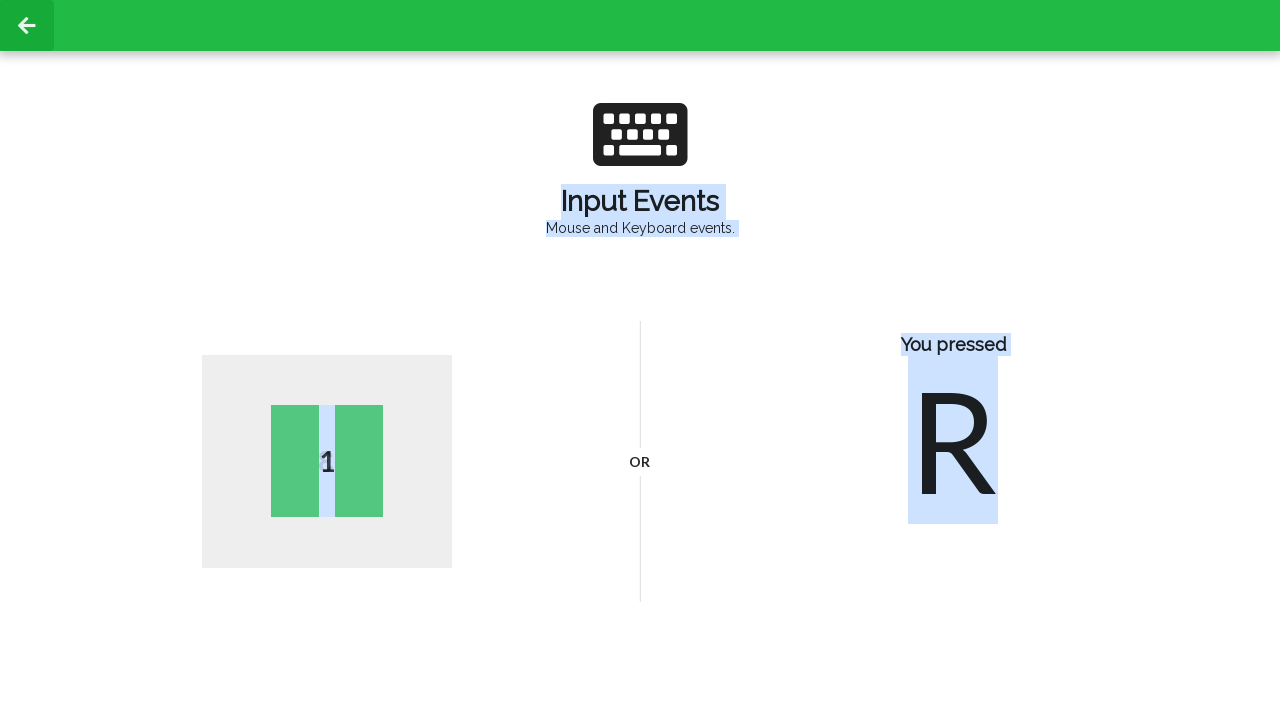

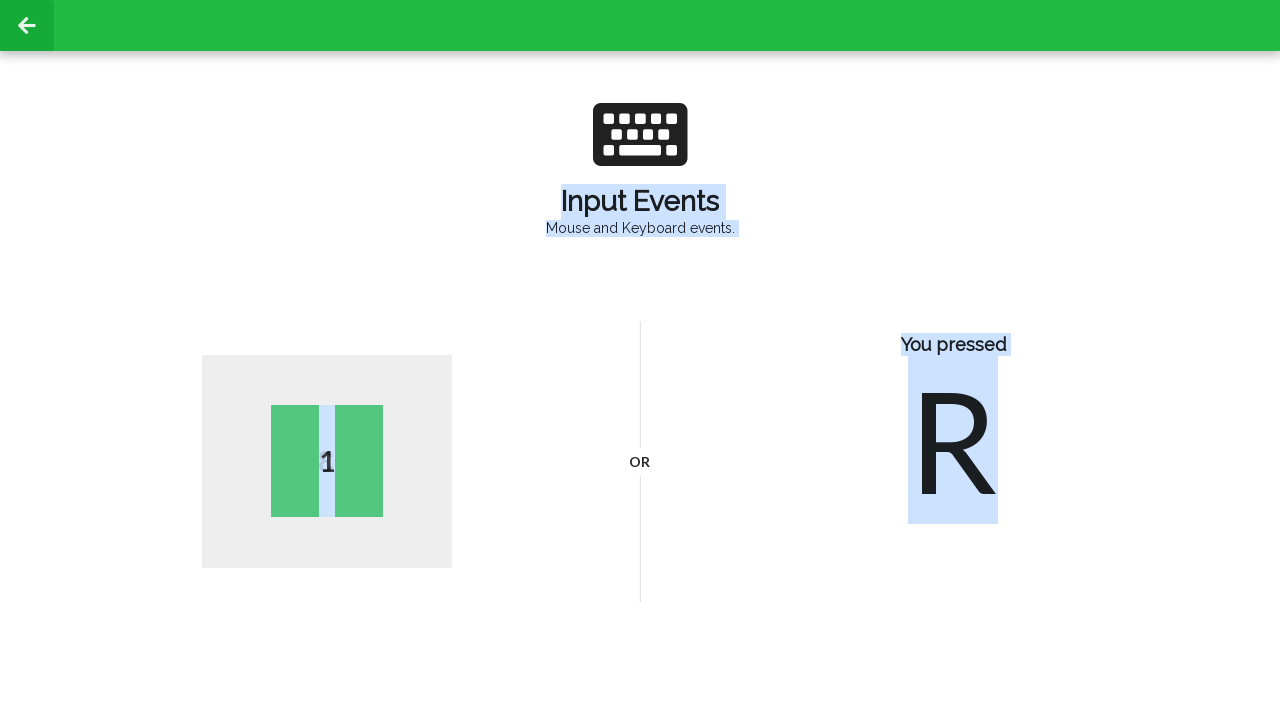